Tests UCLA Schedule of Classes functionality by selecting a term (Spring 2025), choosing a subject area from the autocomplete dropdown, clicking the search button, and expanding all course results.

Starting URL: https://sa.ucla.edu/ro/public/soc

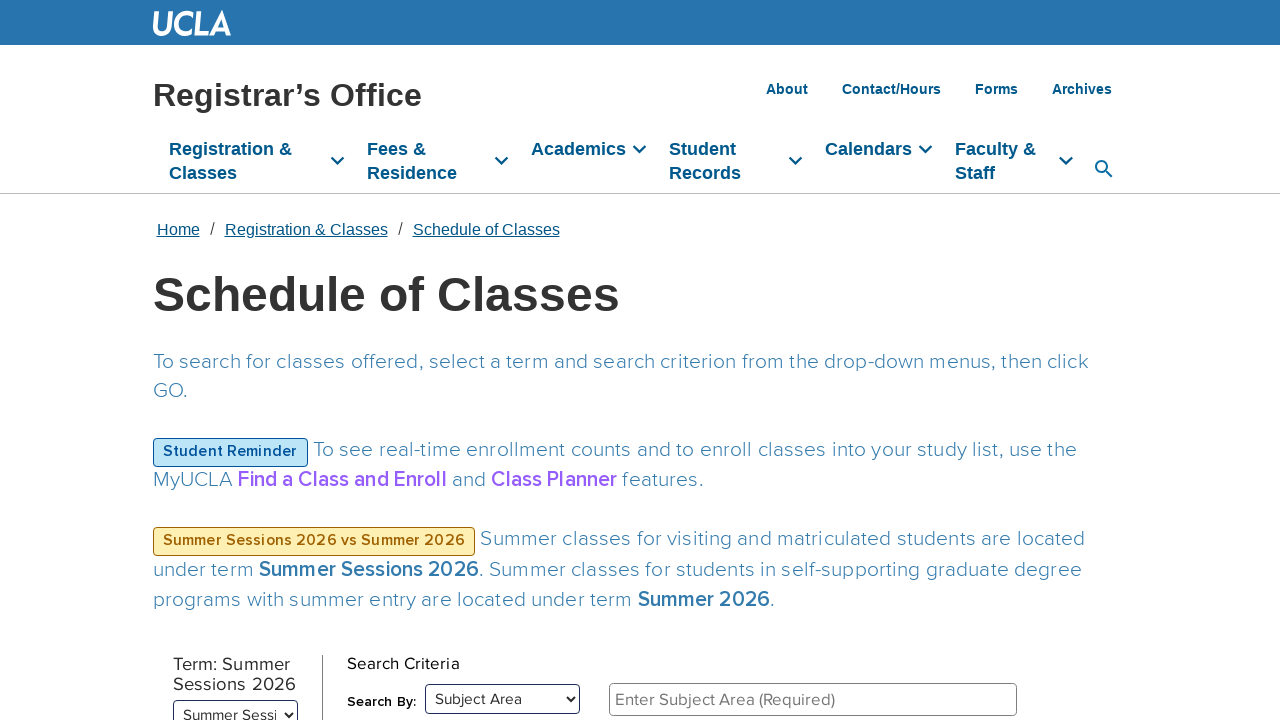

UCLA Schedule of Classes page loaded and shadow DOM app element found
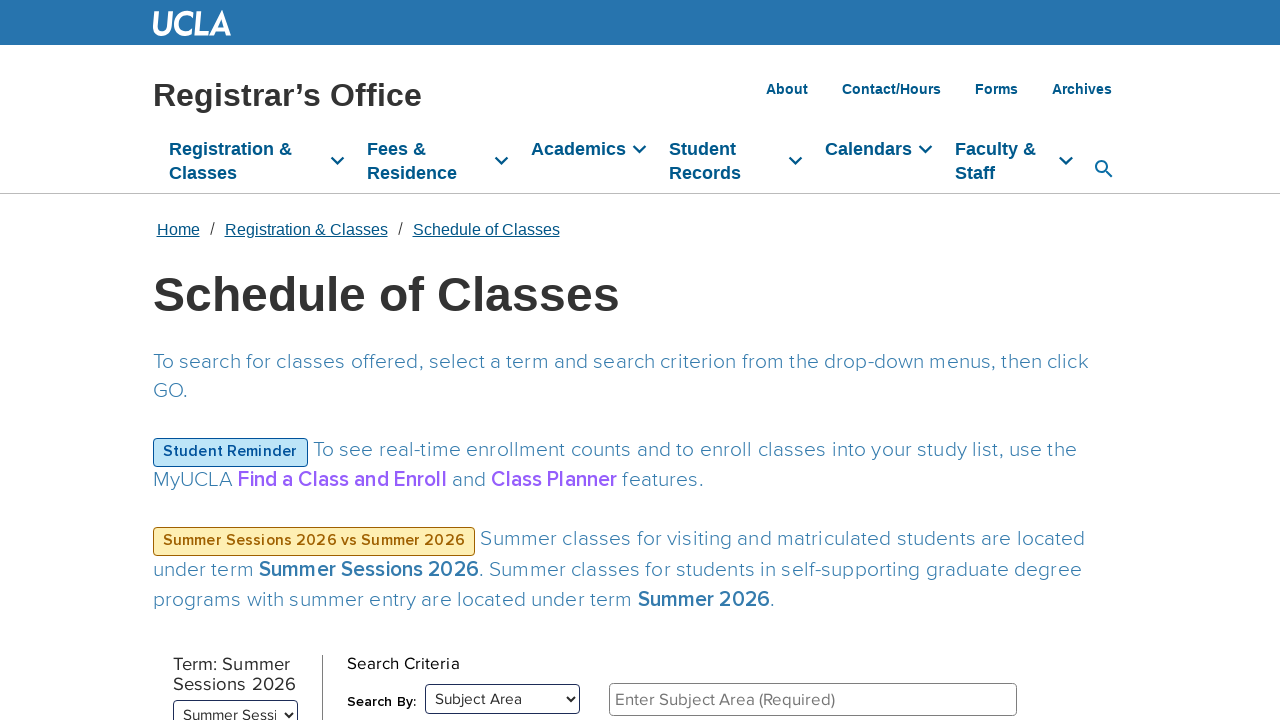

Selected Spring 2025 term from dropdown
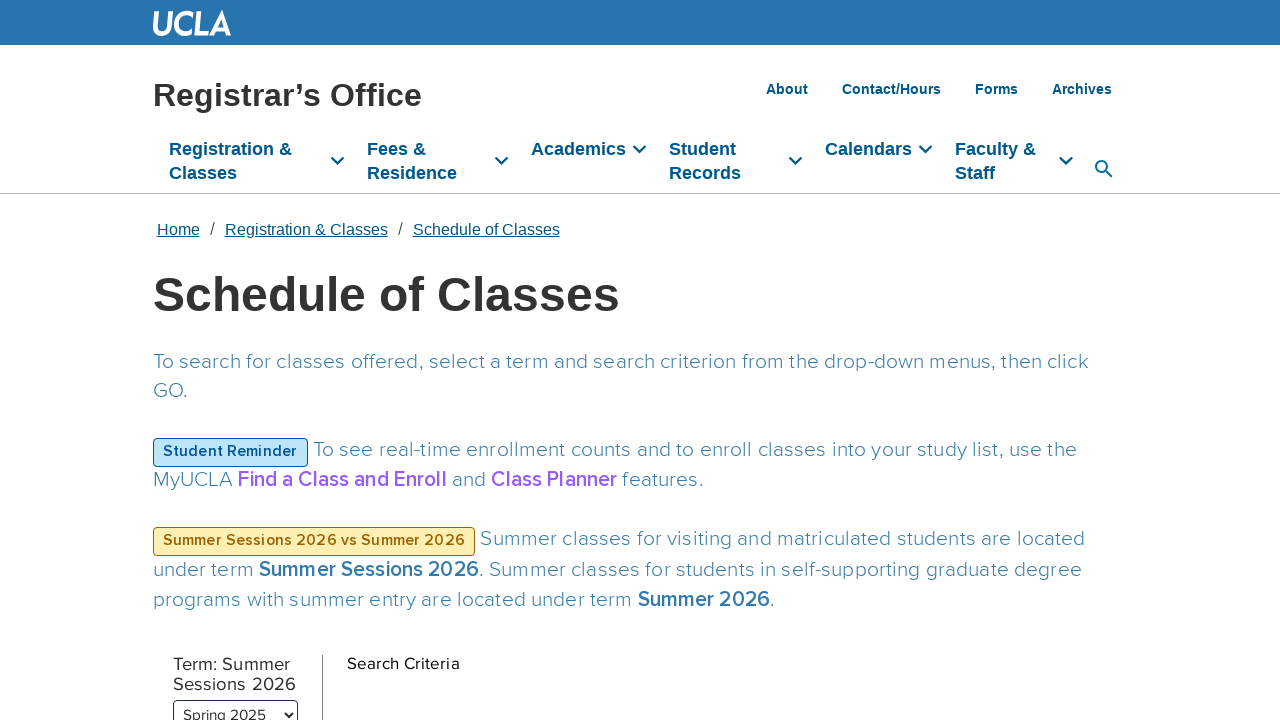

Waited for term selection to populate
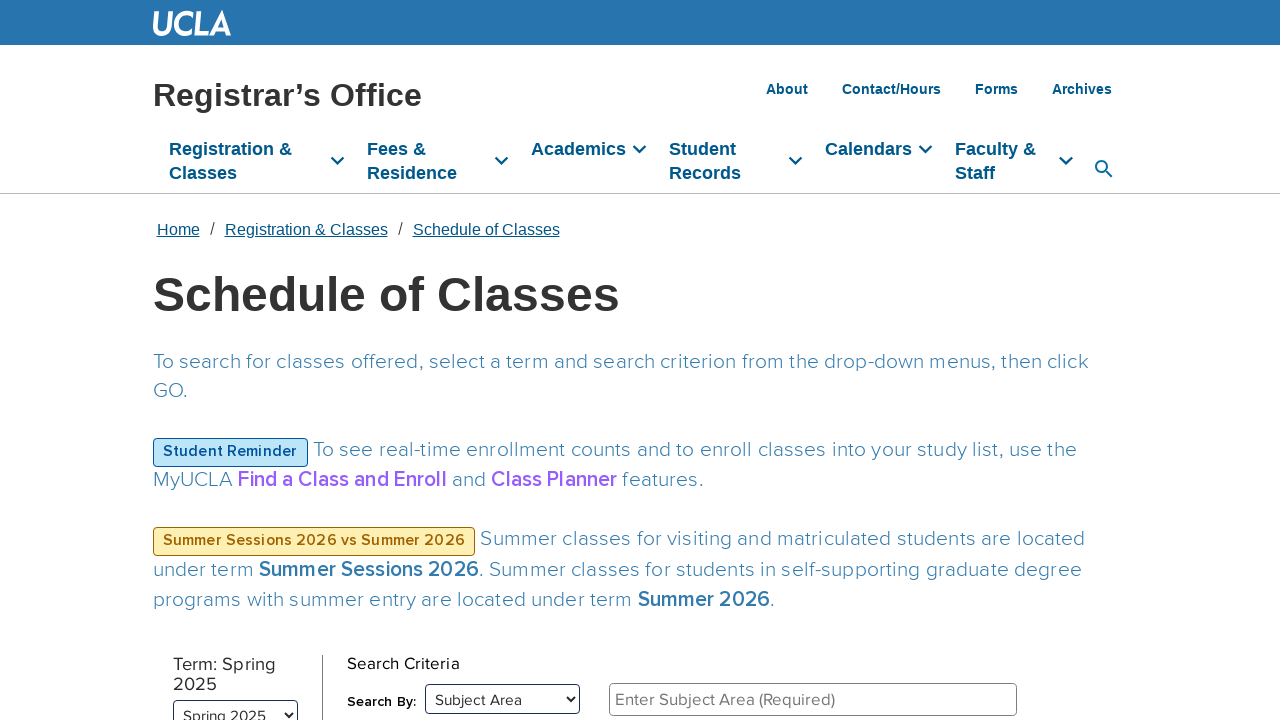

Clicked subject area input field to open autocomplete dropdown
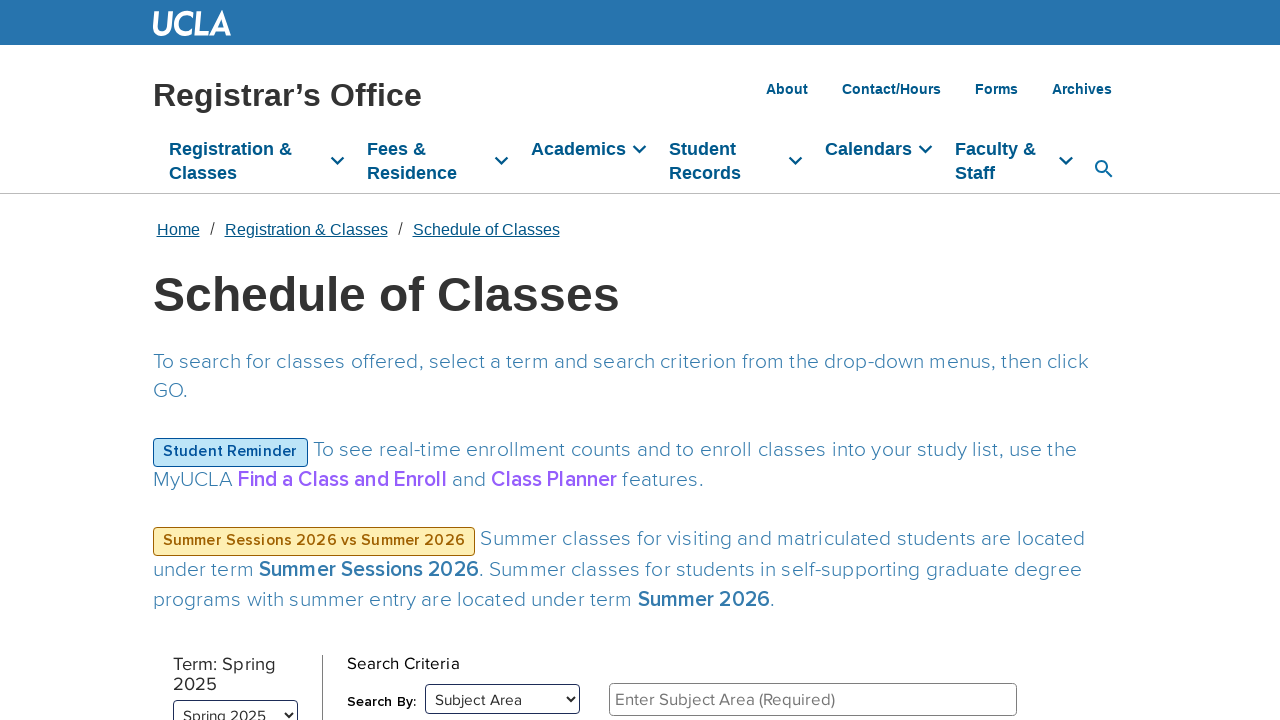

Waited for subject area dropdown options to populate
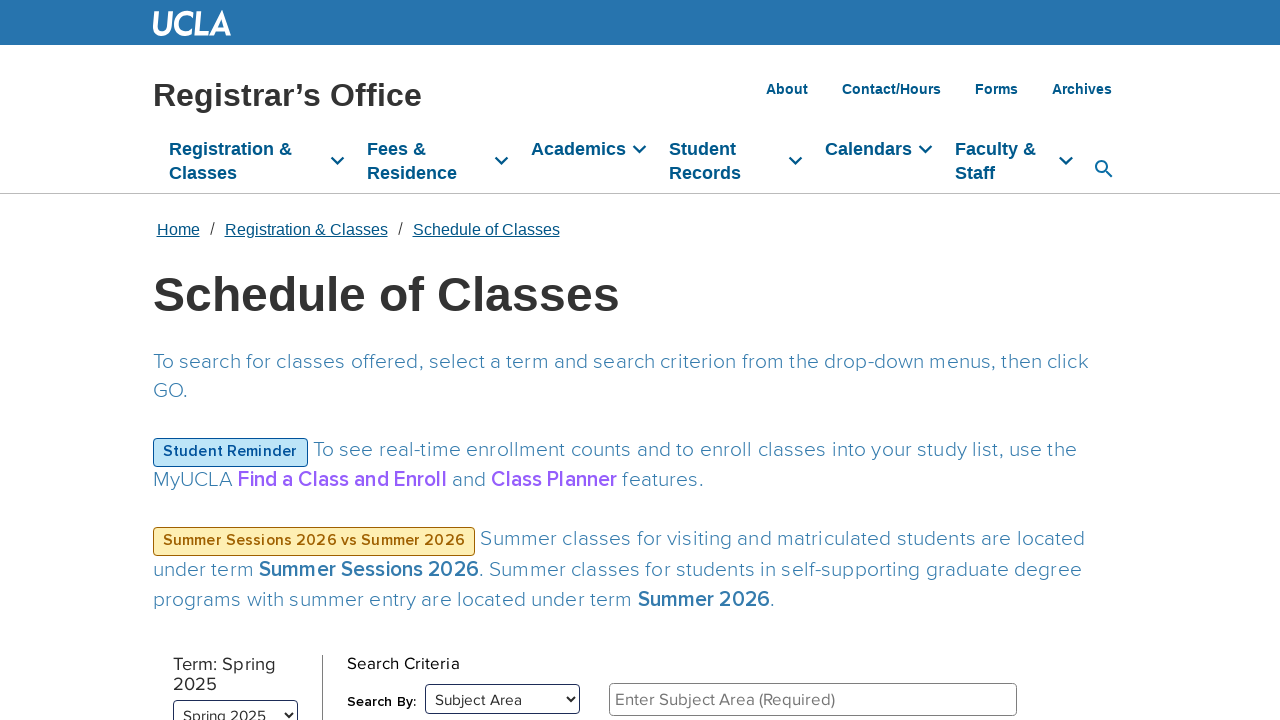

Selected first subject area from autocomplete dropdown
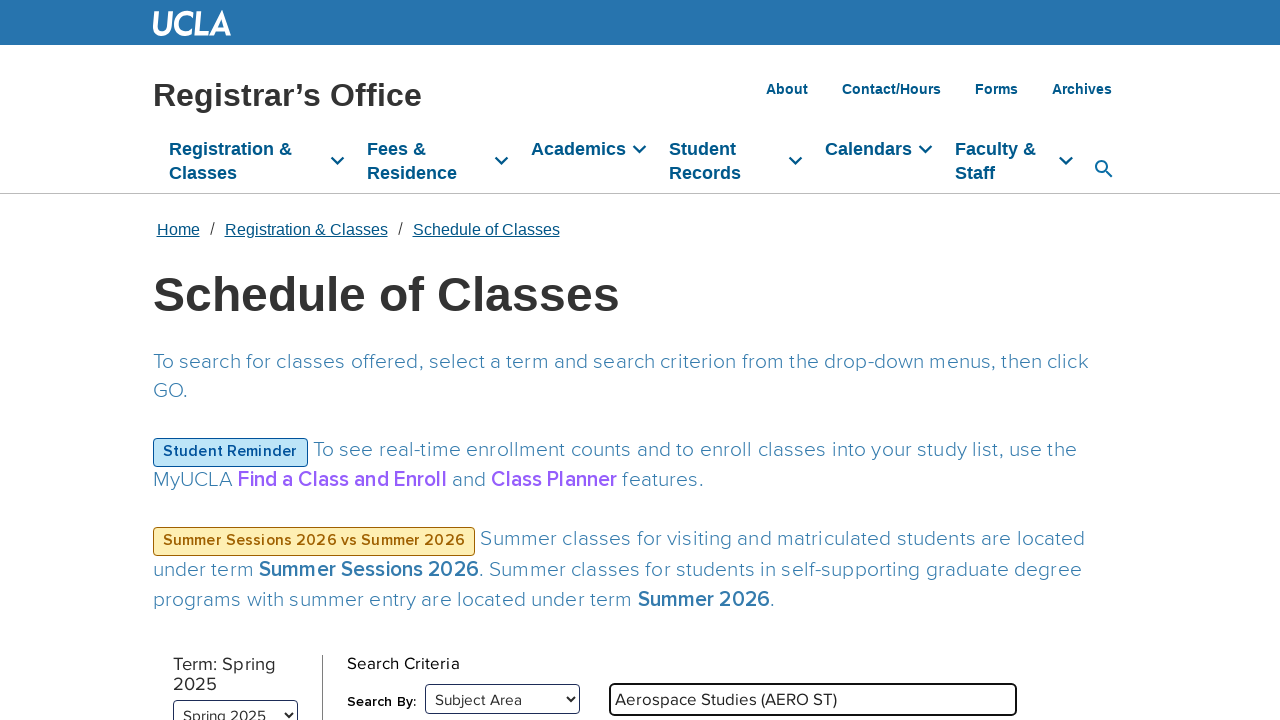

Clicked Go/Search button to search for courses
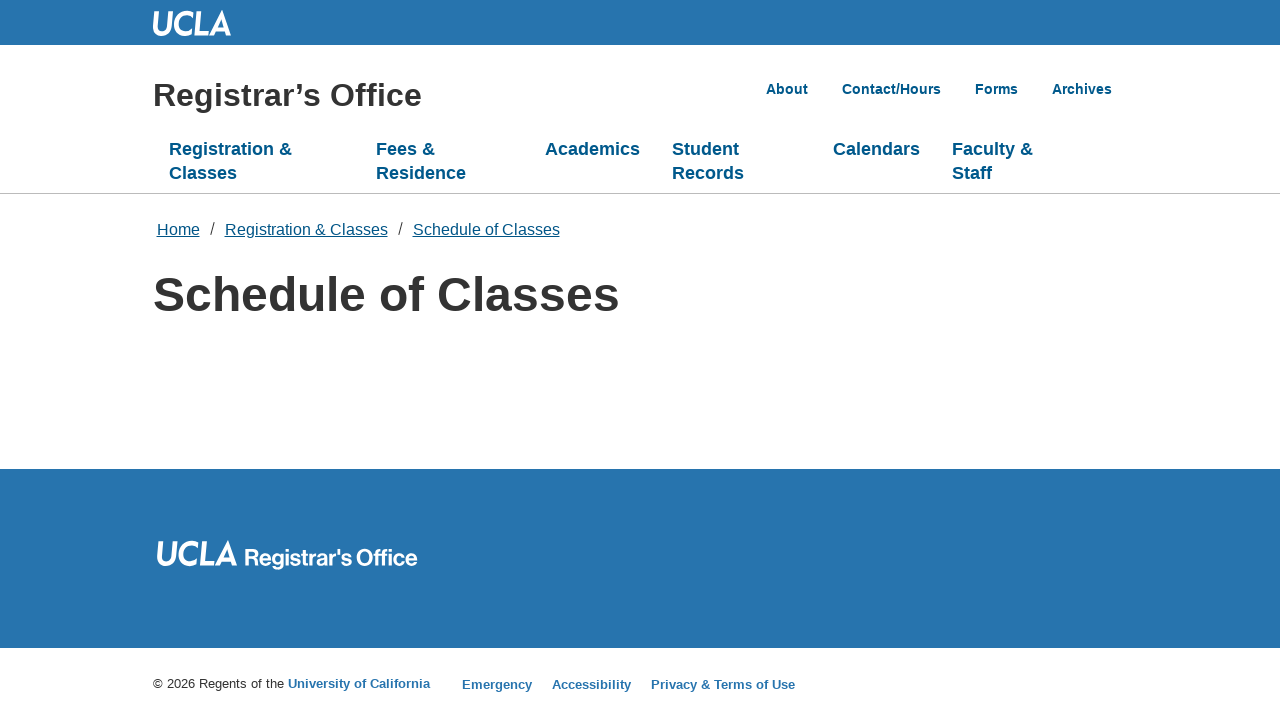

Course search results loaded successfully
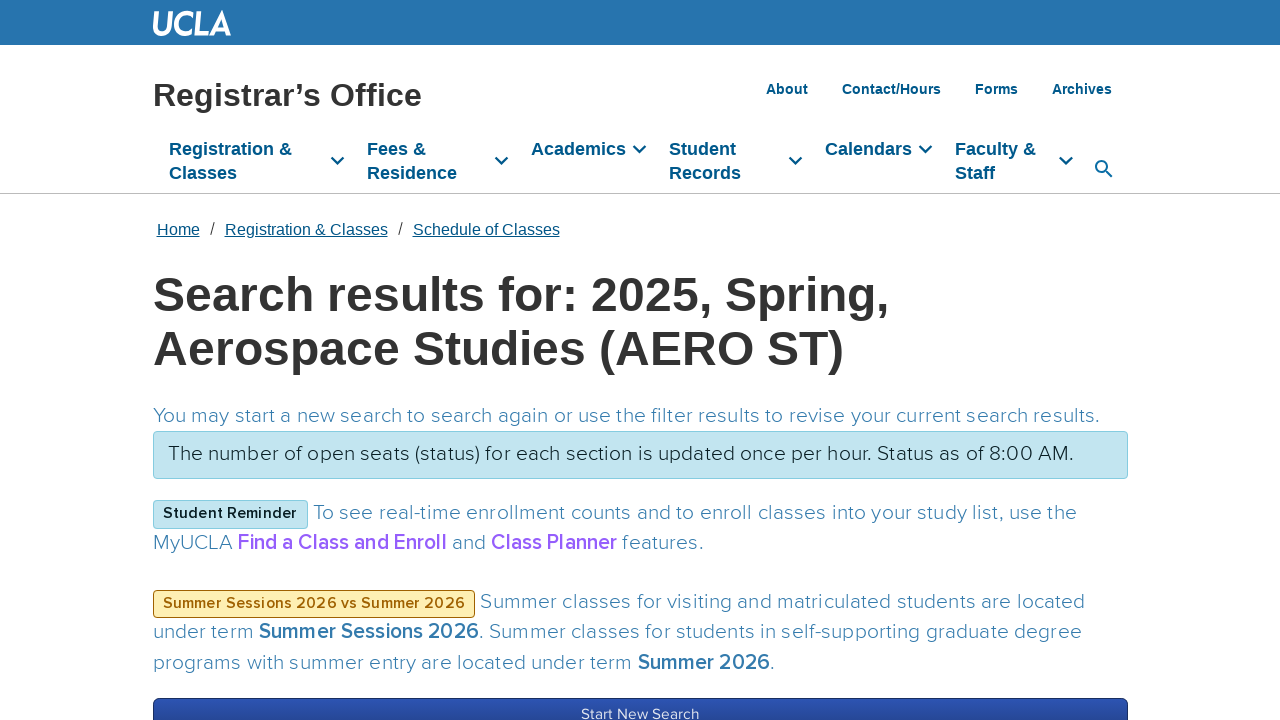

Clicked Expand All button to expand all course results
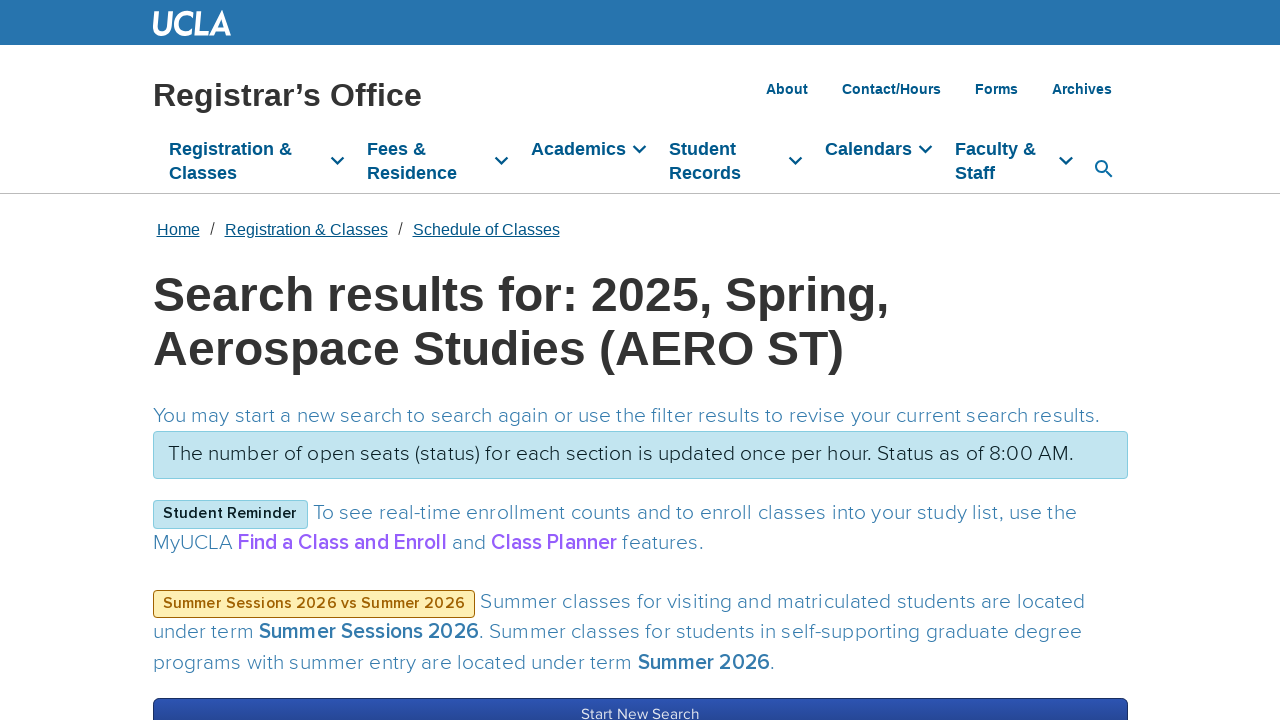

All course rows expanded and displayed
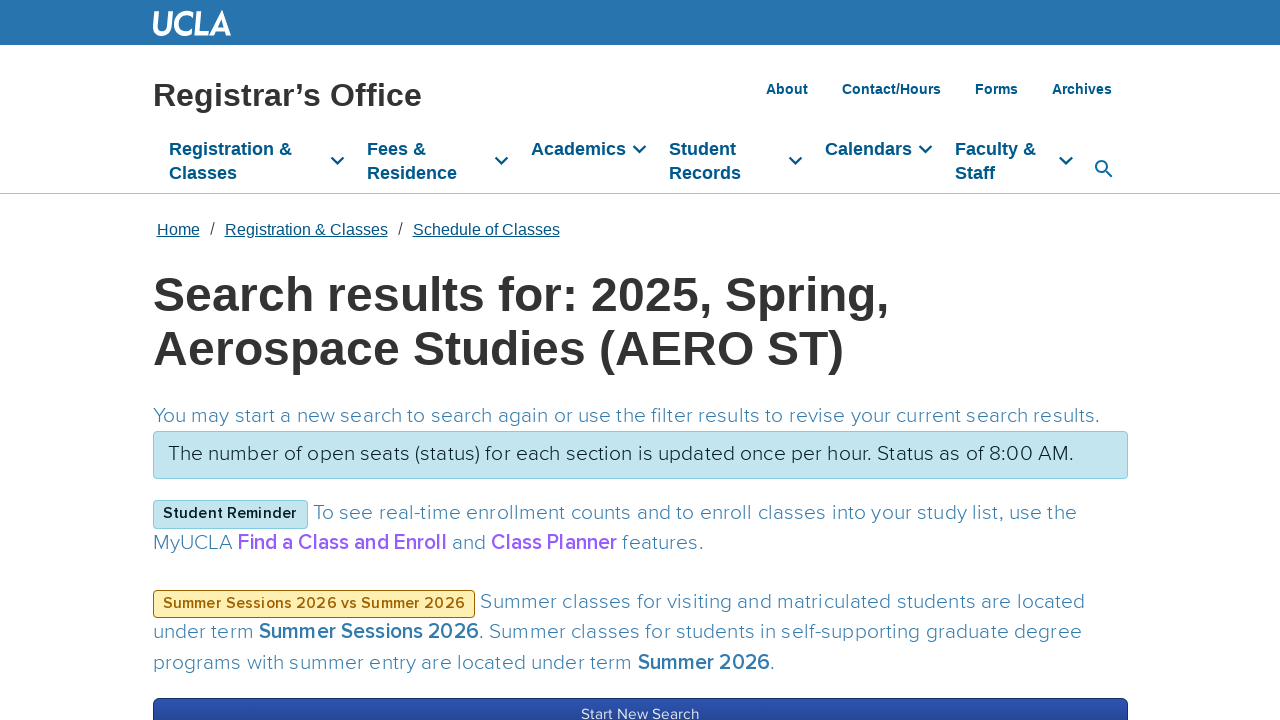

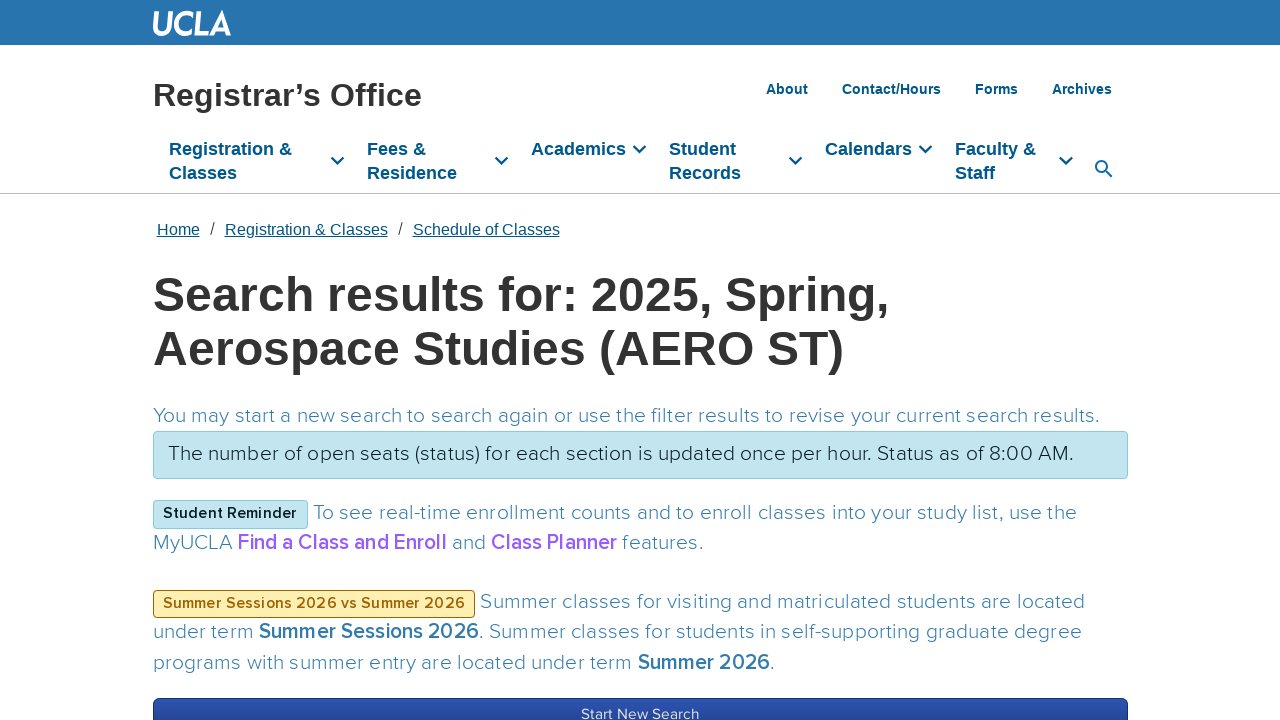